Opens Target.com homepage and clicks on the Deals menu to navigate to deals section

Starting URL: https://www.target.com/

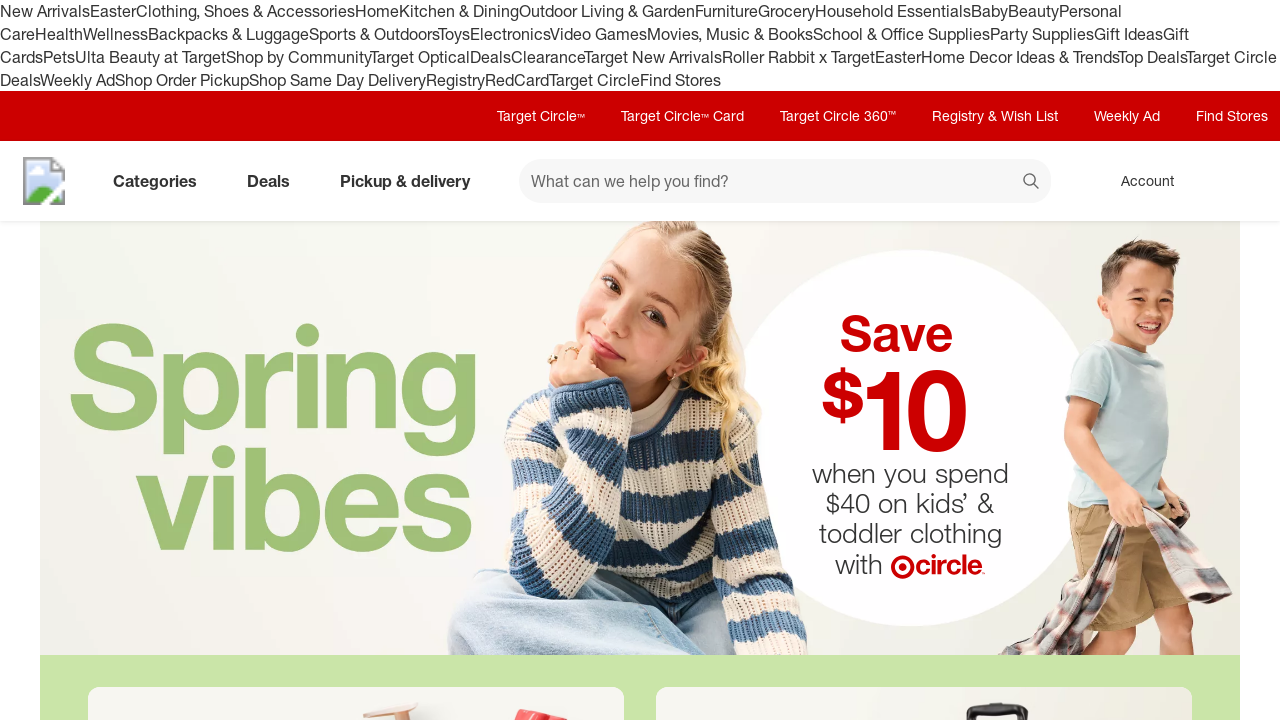

Navigated to Target.com homepage
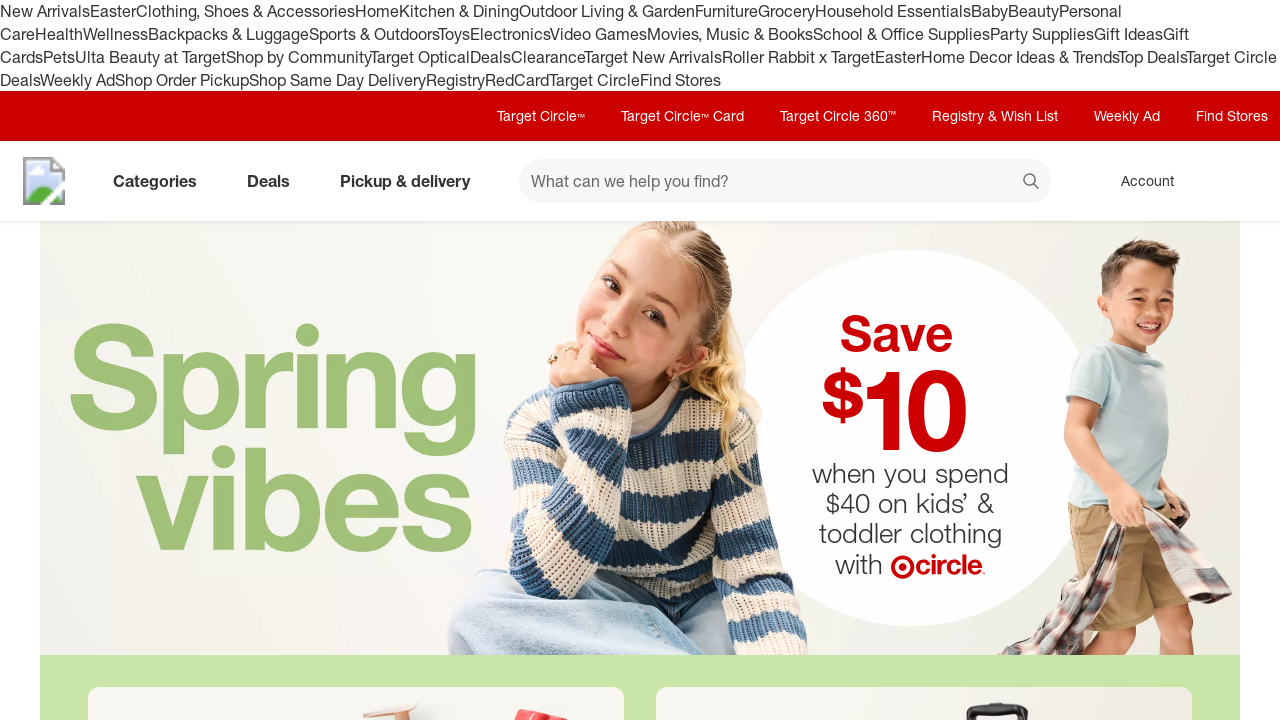

Deals menu became visible
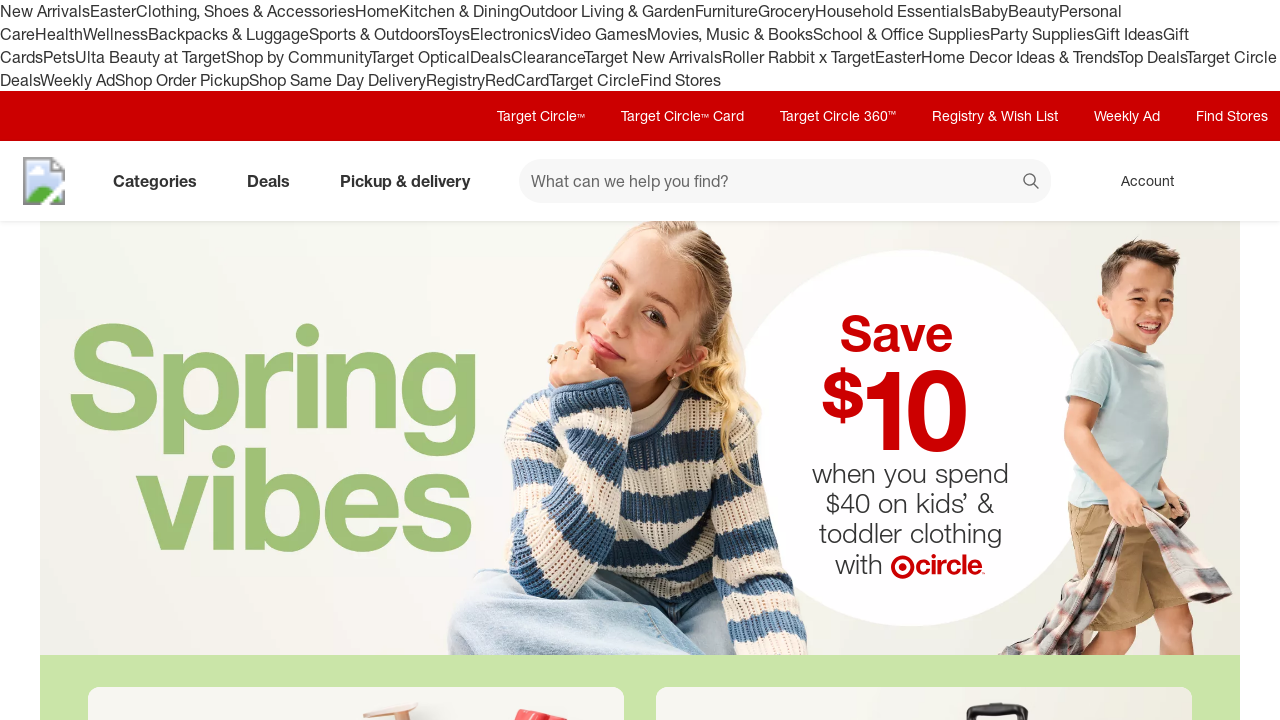

Clicked on Deals menu to navigate to deals section at (272, 181) on [aria-label="Deals"]
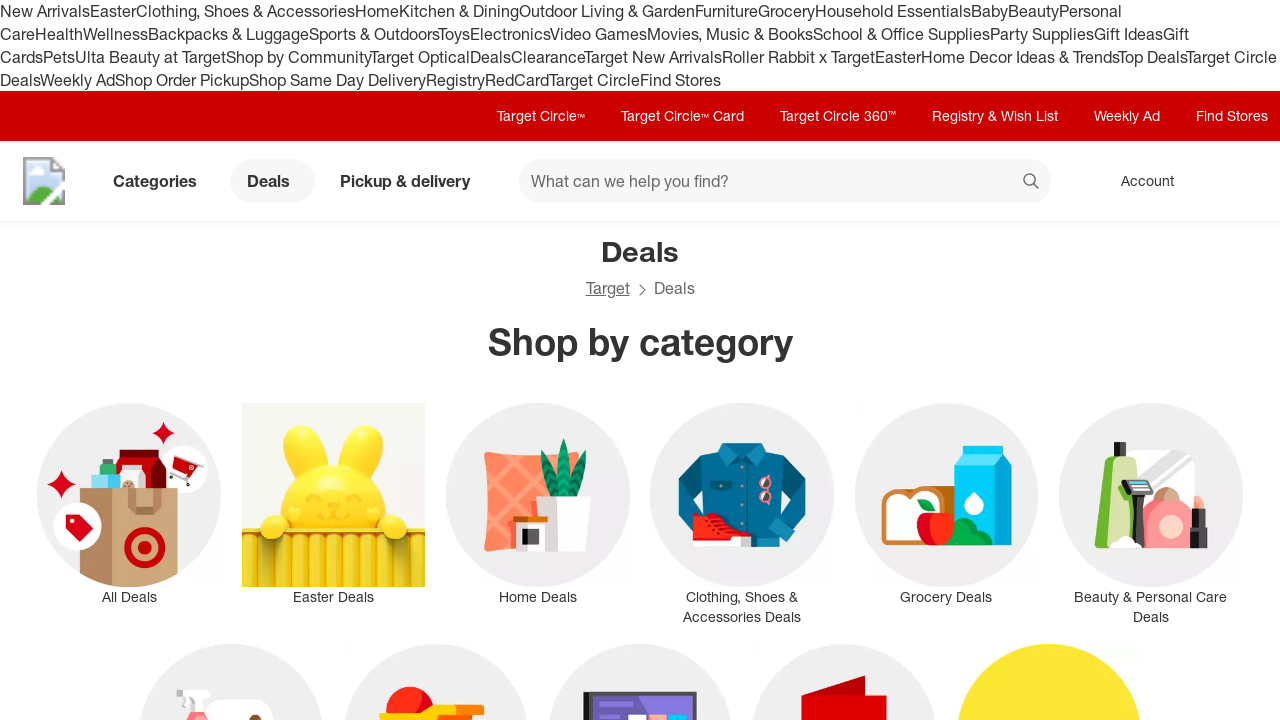

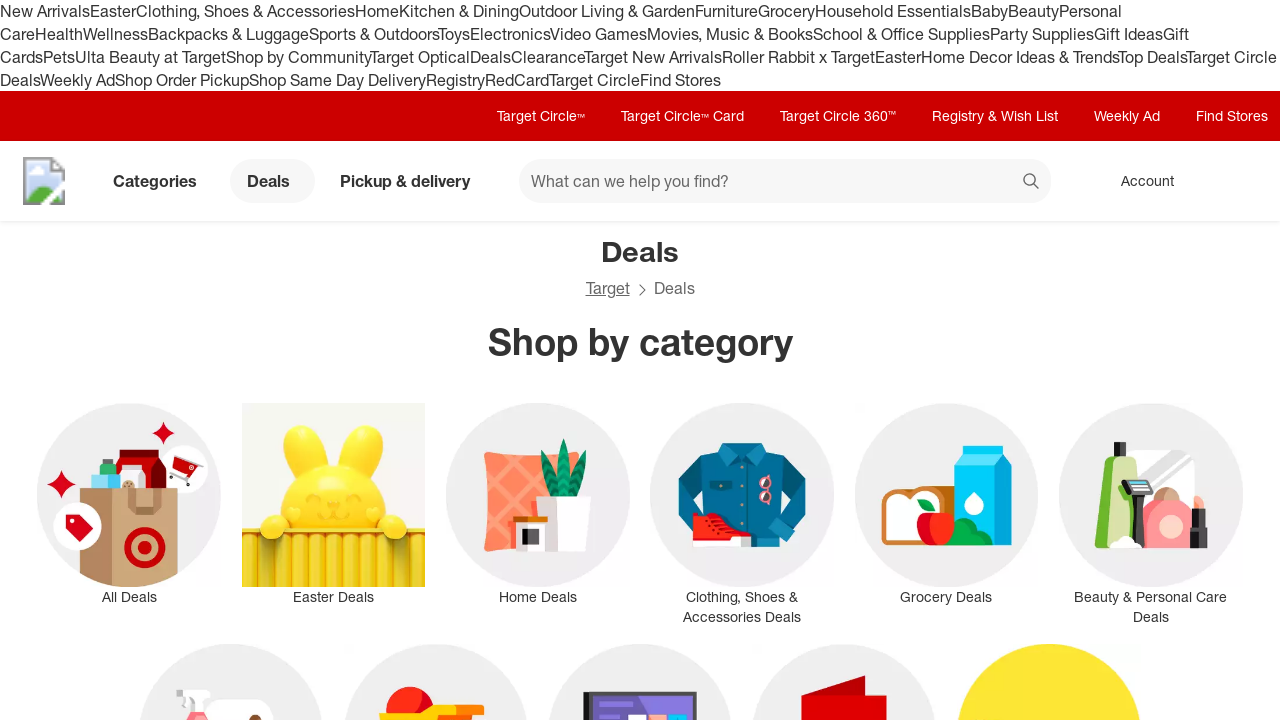